Tests a greeting form by entering a name "Вася" (Vasya), clicking a button, and verifying the page displays "Привет, Вася!" (Hello, Vasya!) as the greeting message.

Starting URL: https://lm.skillbox.ru/qa_tester/module01/

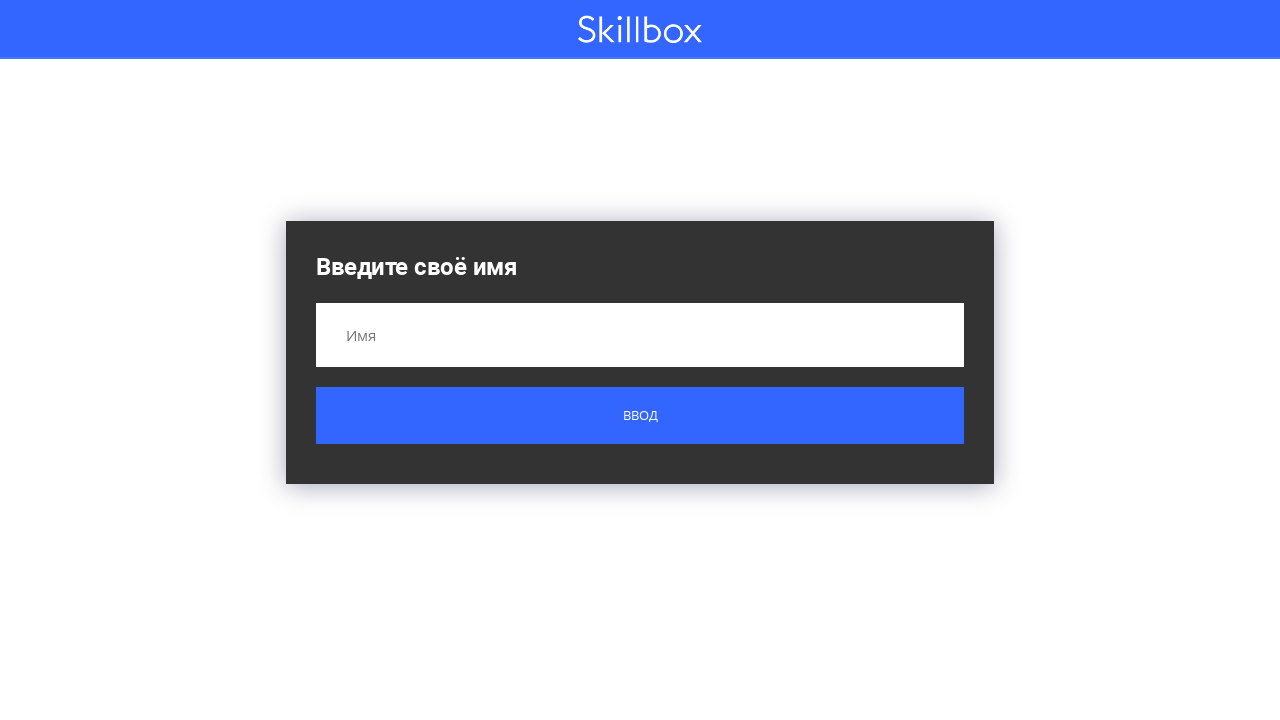

Filled name input field with 'Вася' on input[name='name']
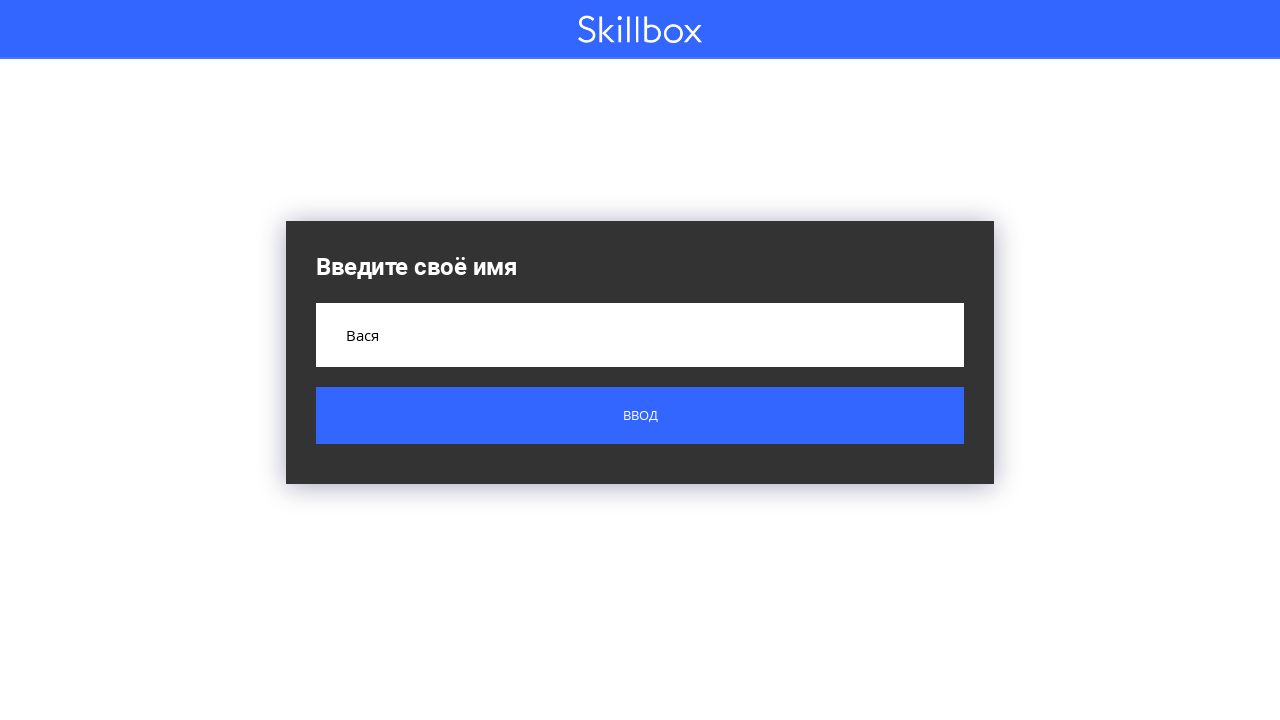

Clicked submit button at (640, 416) on .button
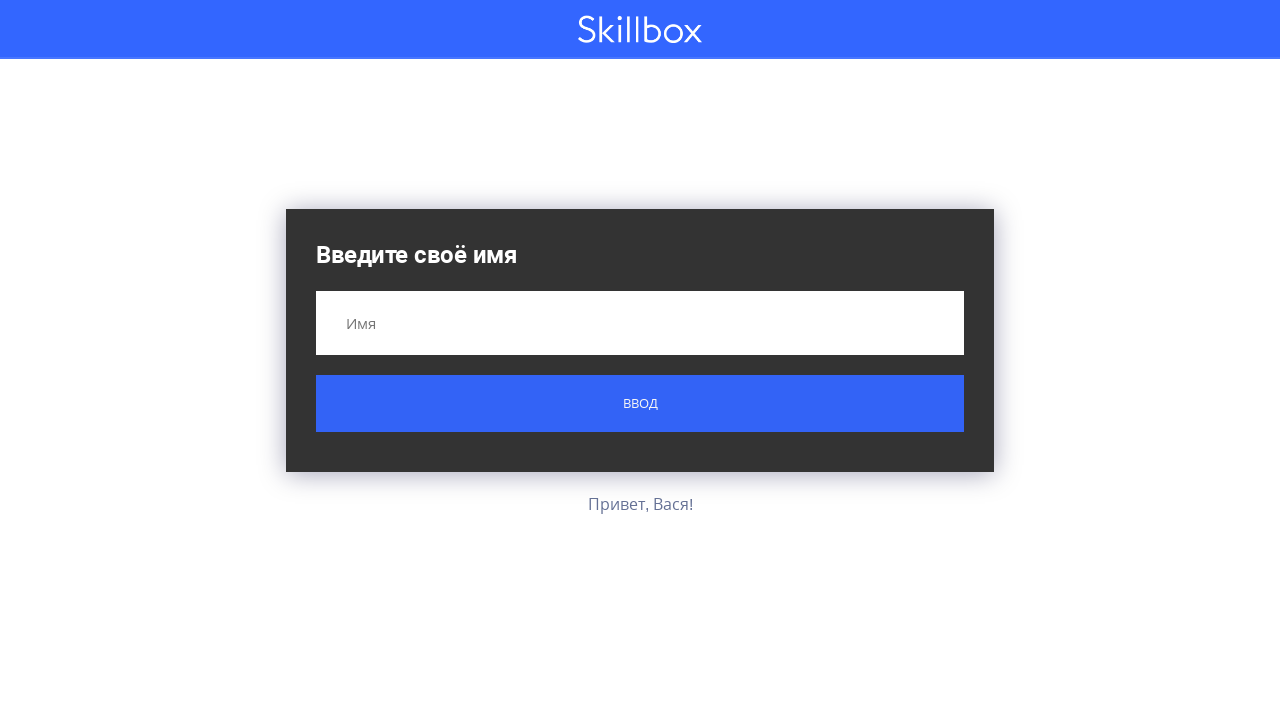

Greeting result message appeared on page
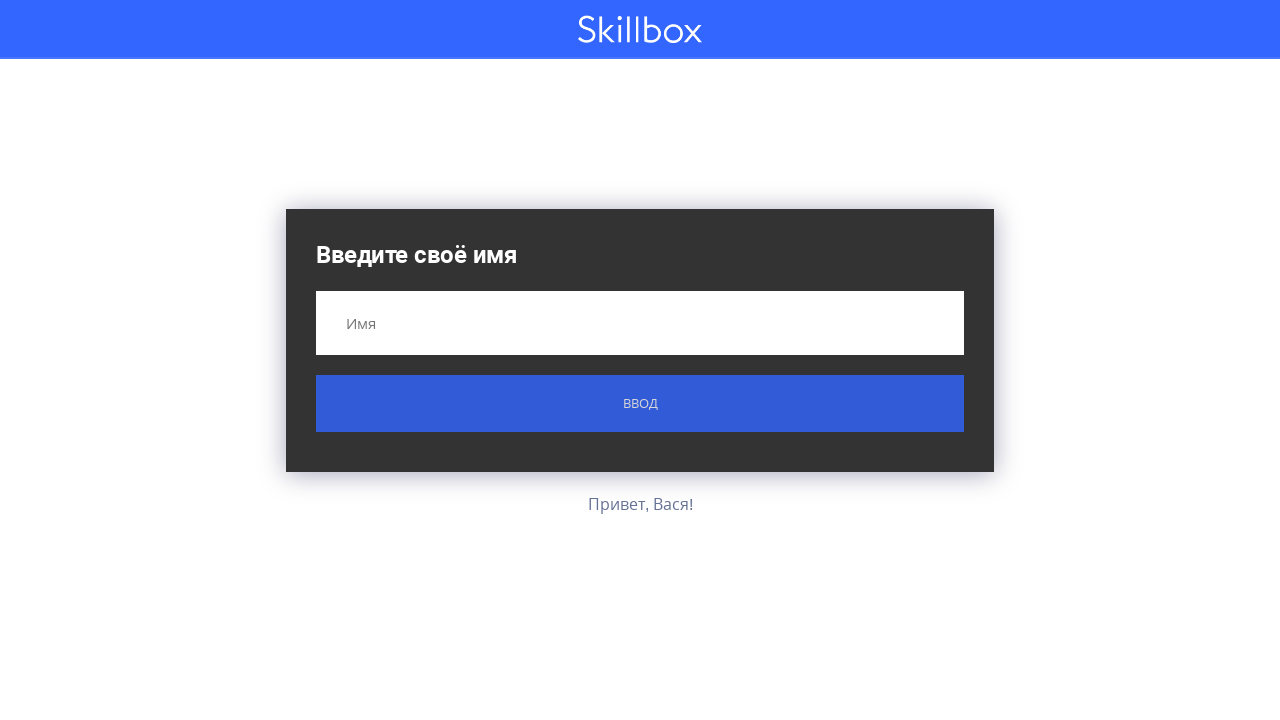

Retrieved greeting message text
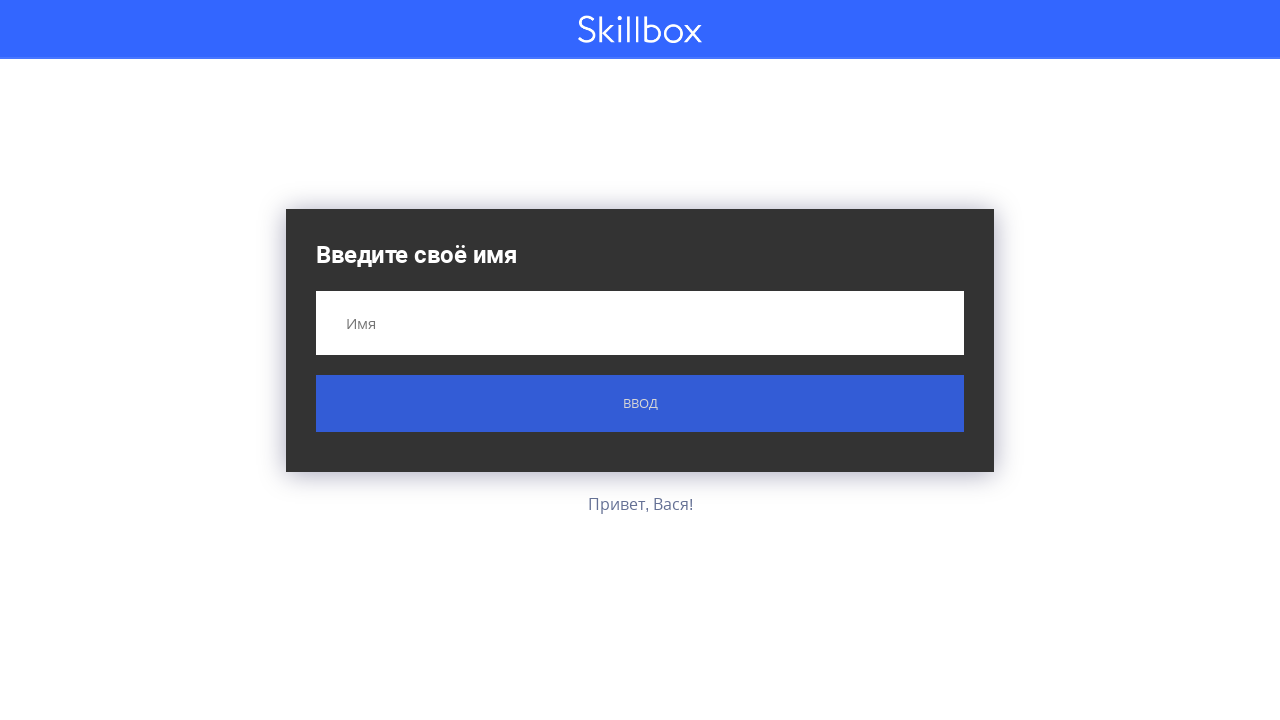

Verified greeting message is 'Привет, Вася!'
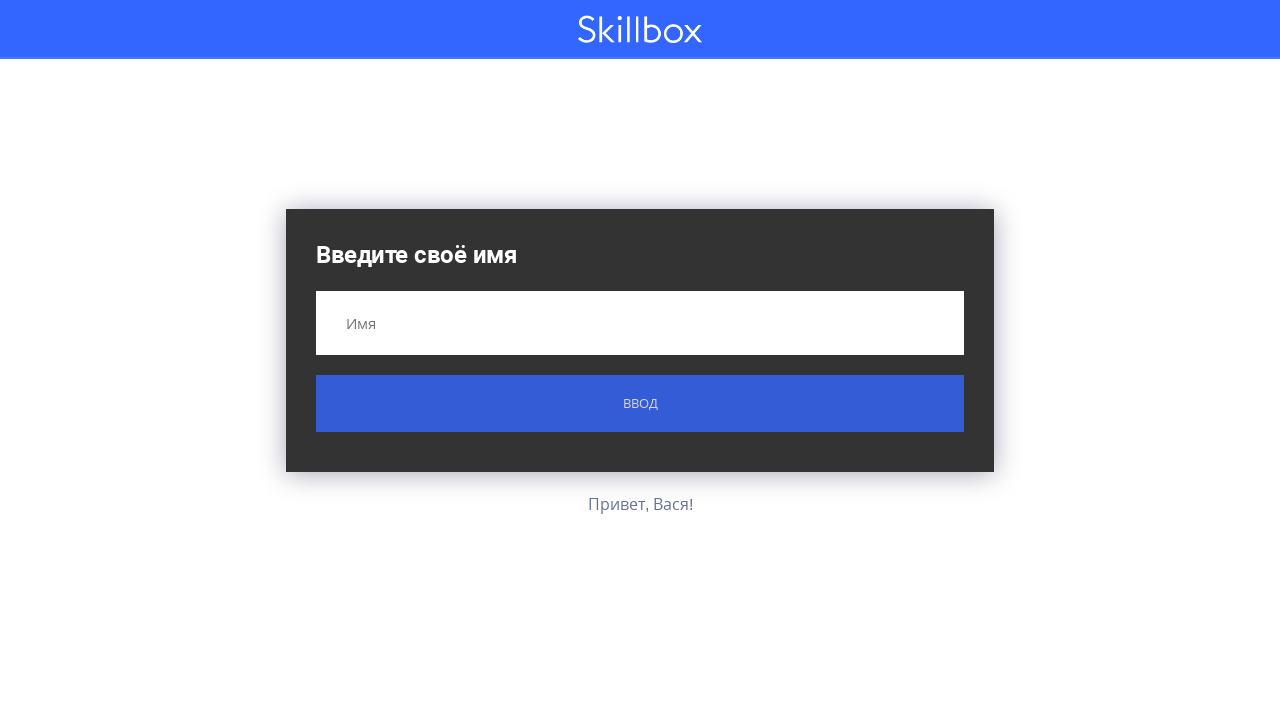

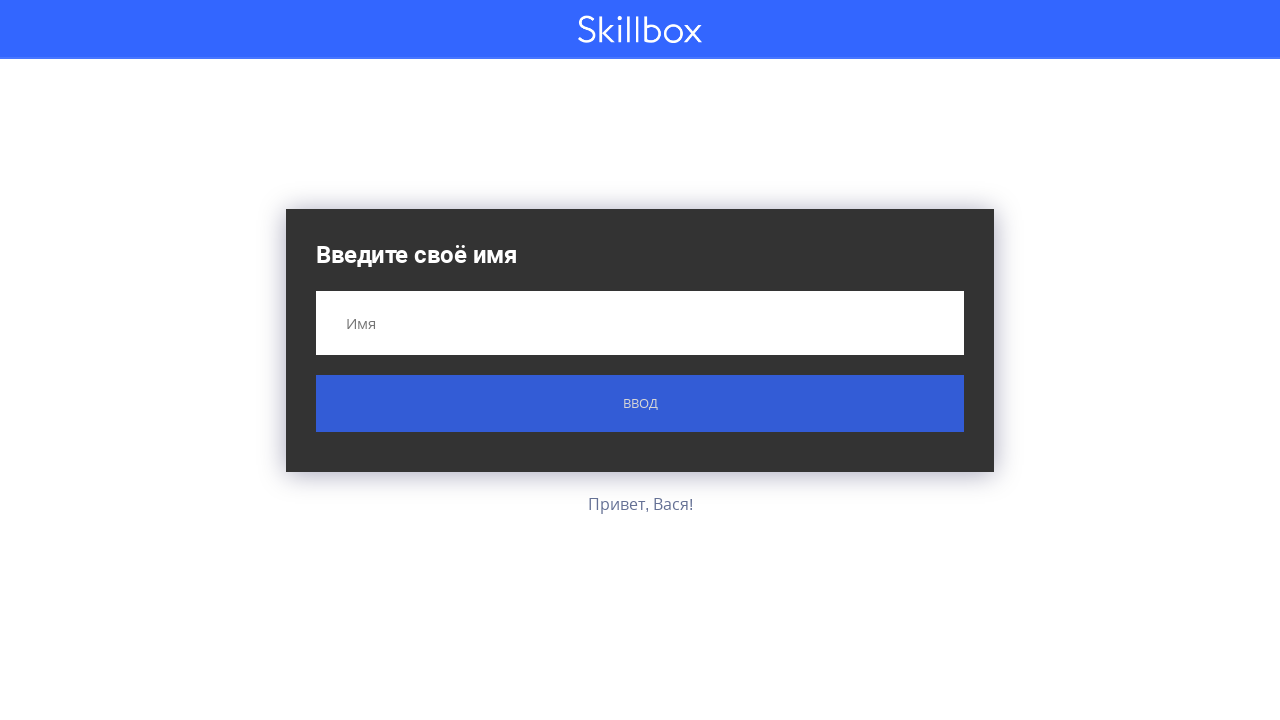